Tests selection state of radio buttons and checkboxes by verifying they are unselected, clicking them, and verifying they become selected

Starting URL: https://automationfc.github.io/basic-form/index.html

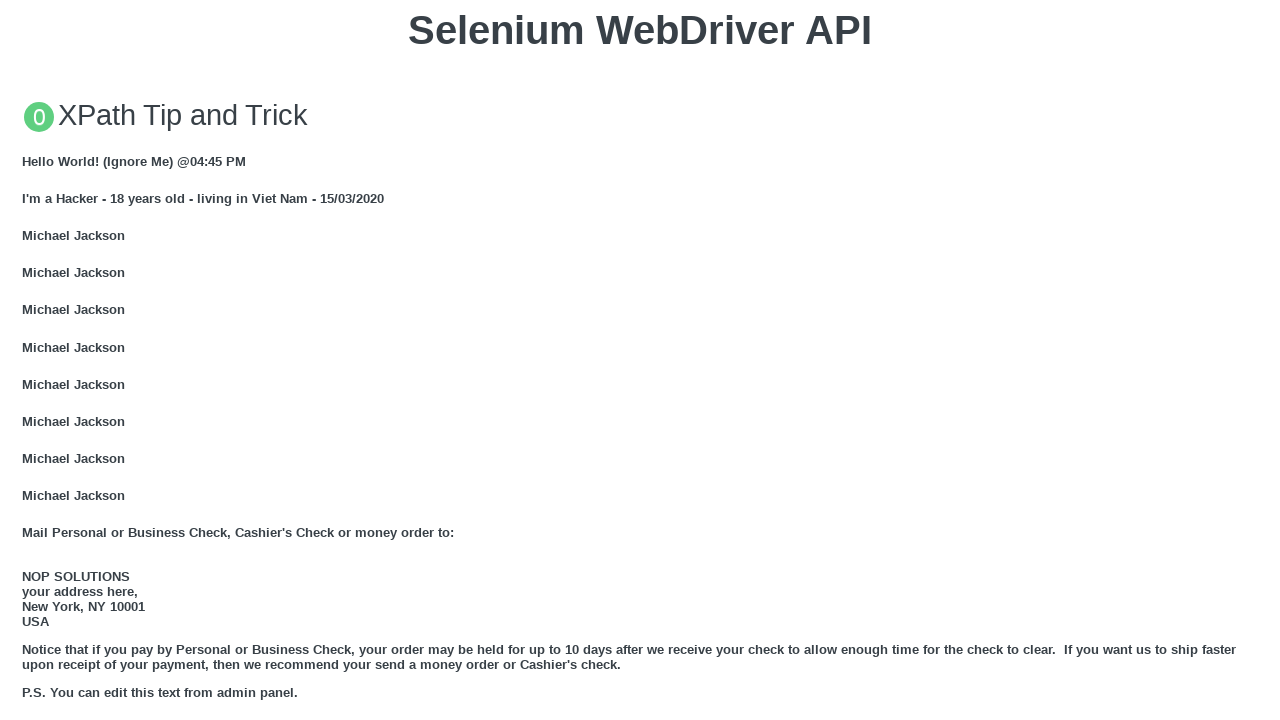

Navigated to basic form page
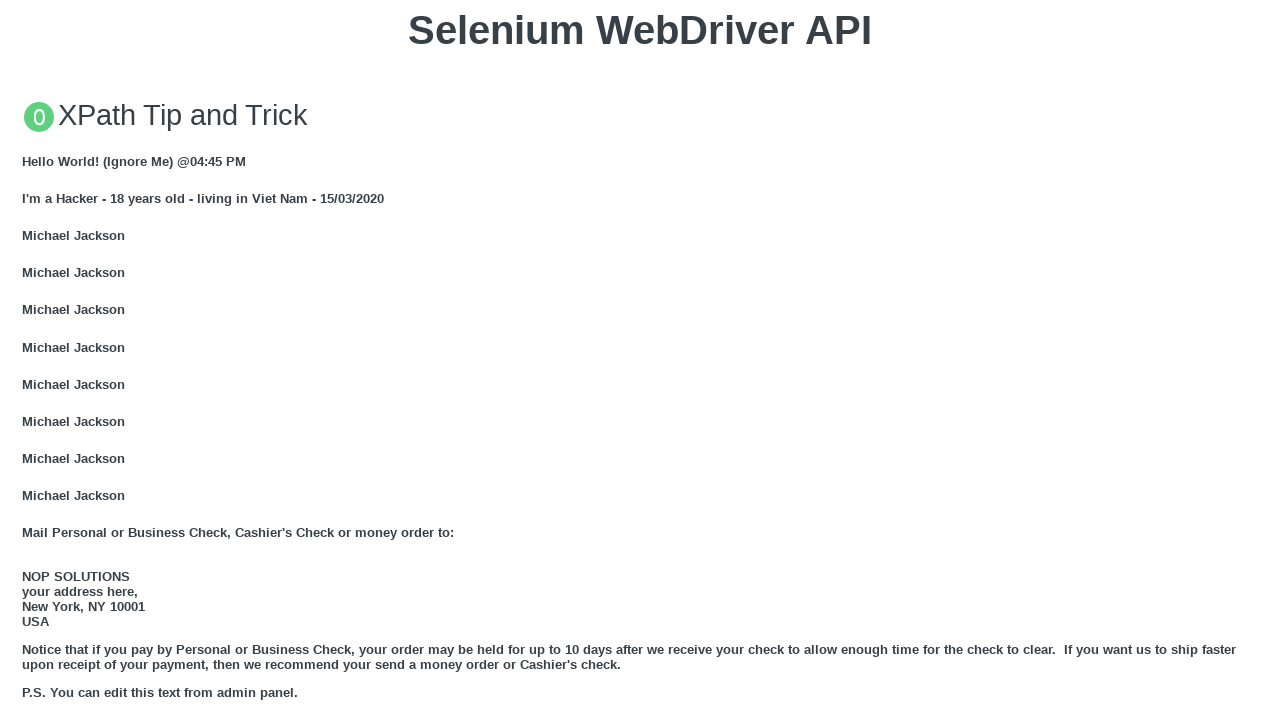

Verified radio button #under_18 is not initially checked
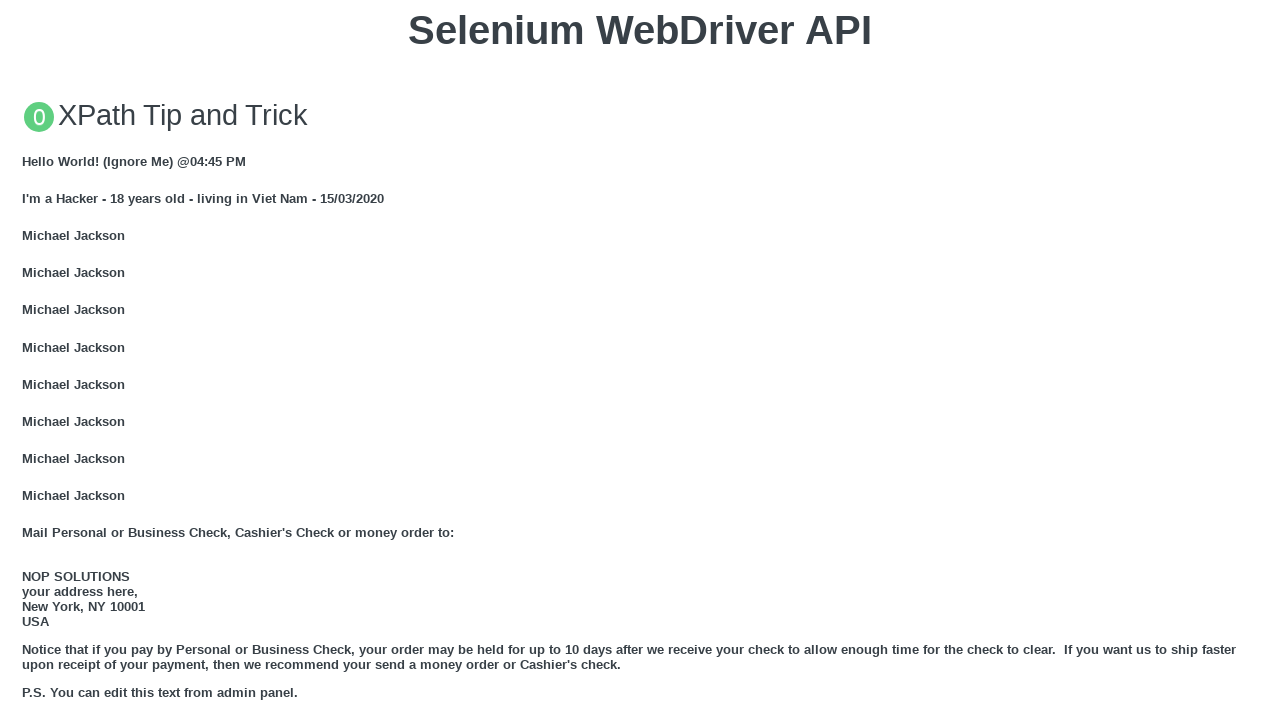

Verified checkbox #java is not initially checked
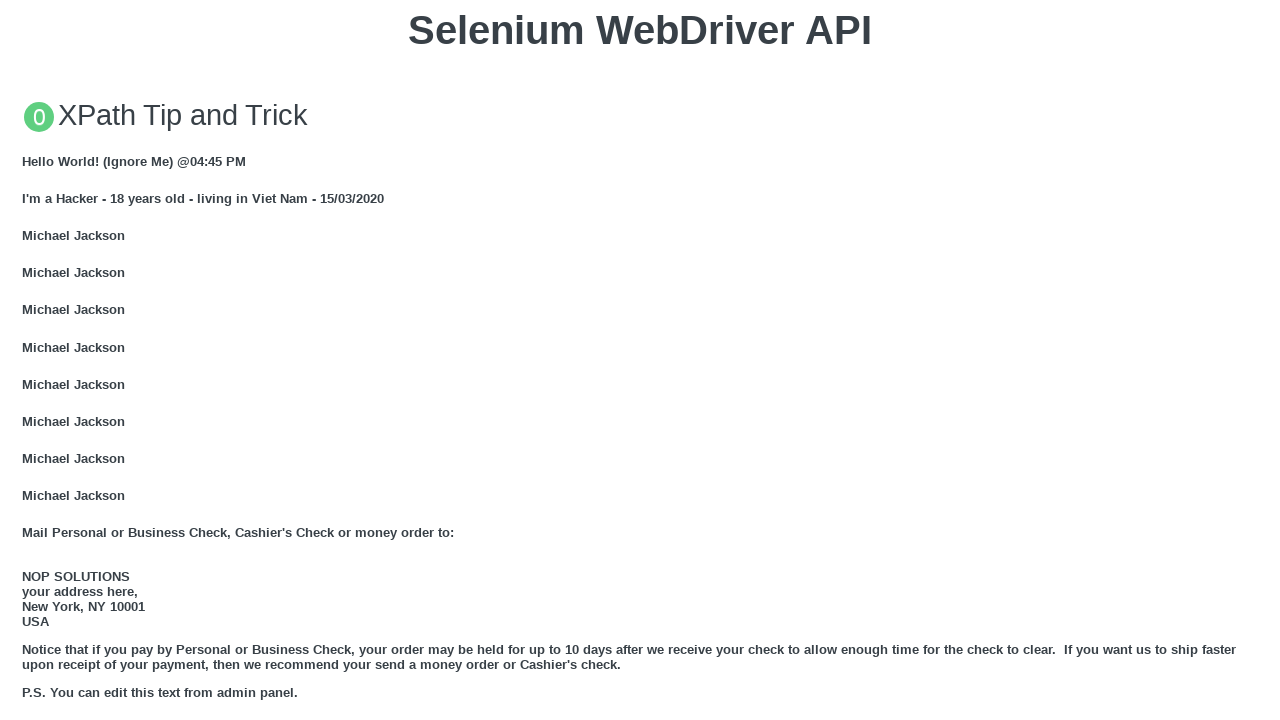

Clicked radio button #under_18 to select it at (28, 360) on #under_18
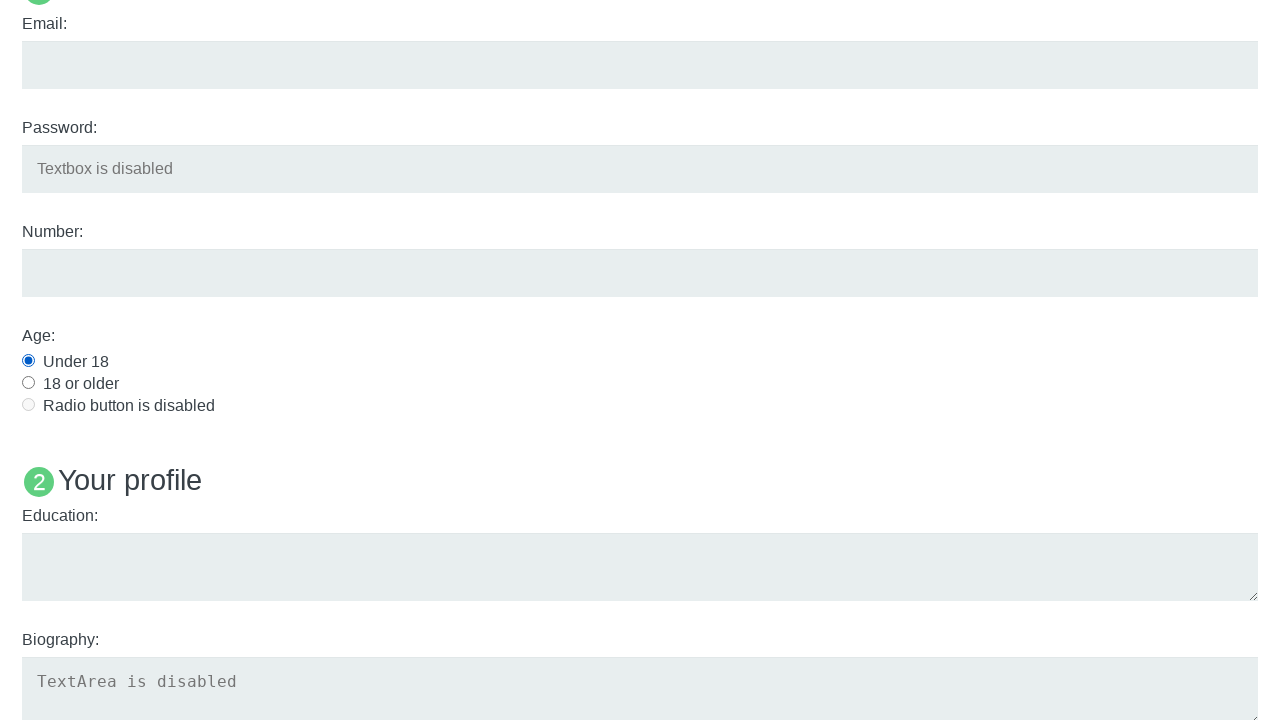

Clicked checkbox #java to select it at (28, 361) on #java
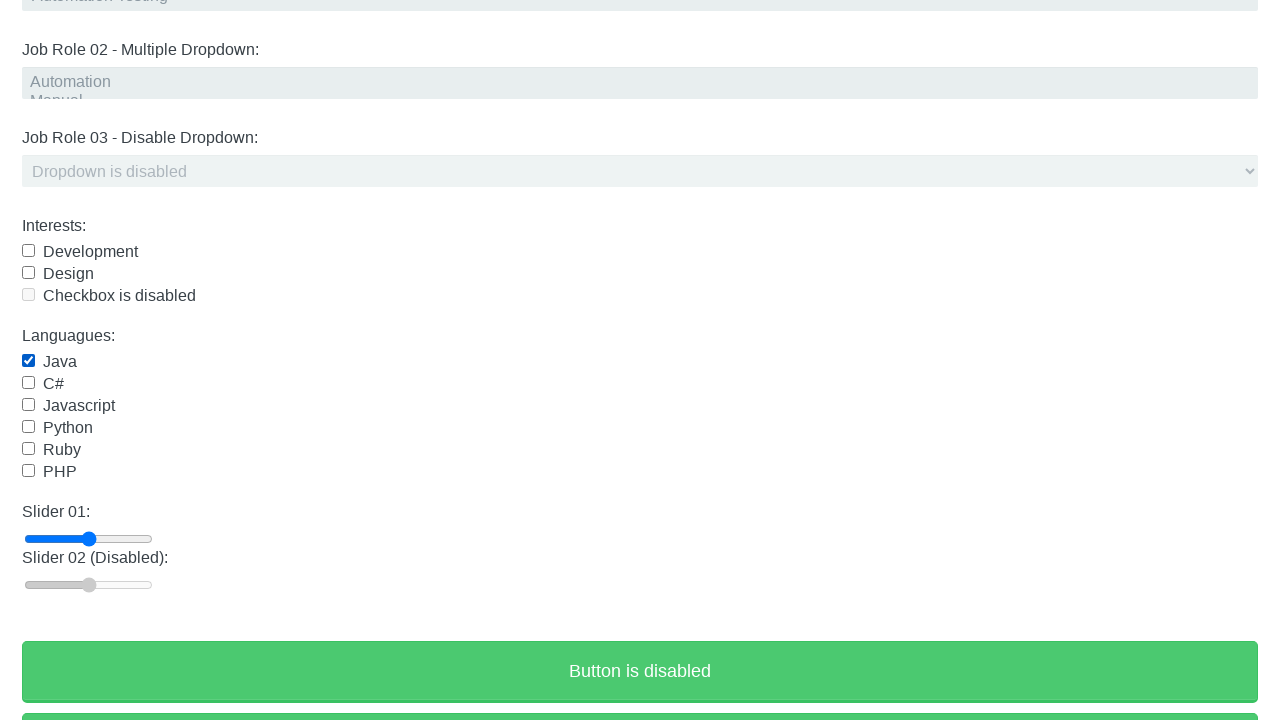

Verified radio button #under_18 is now checked
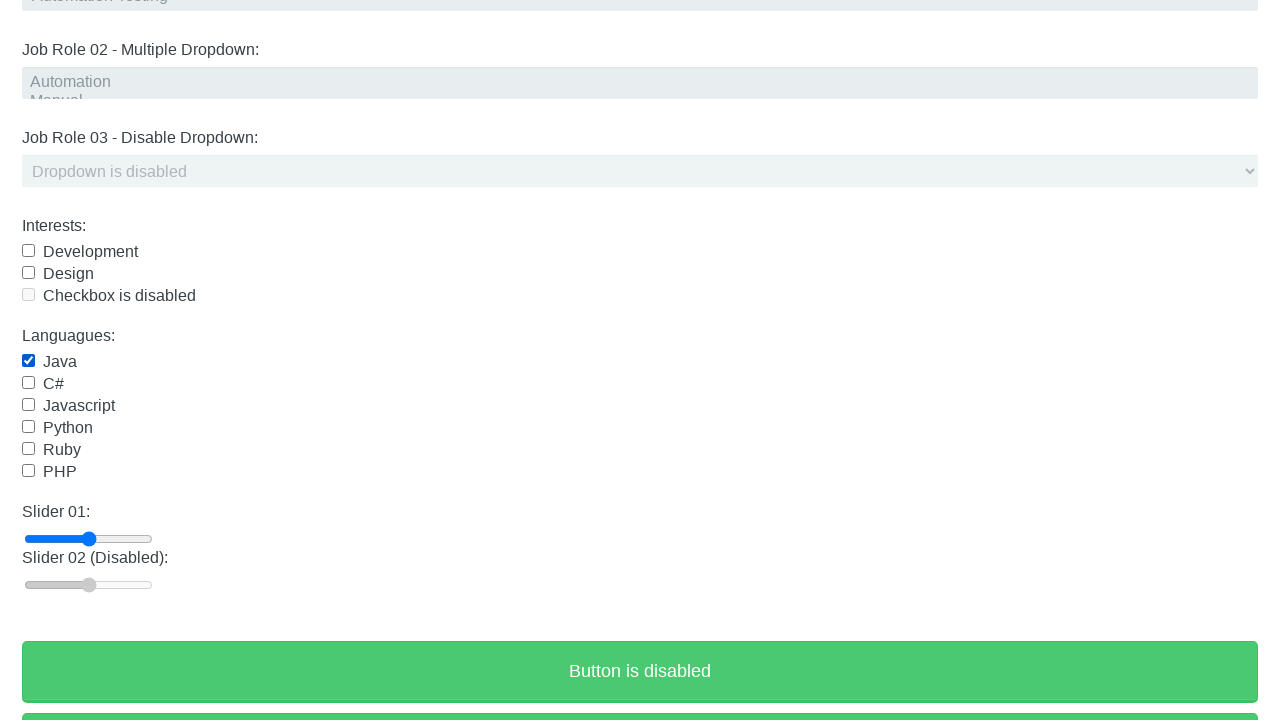

Verified checkbox #java is now checked
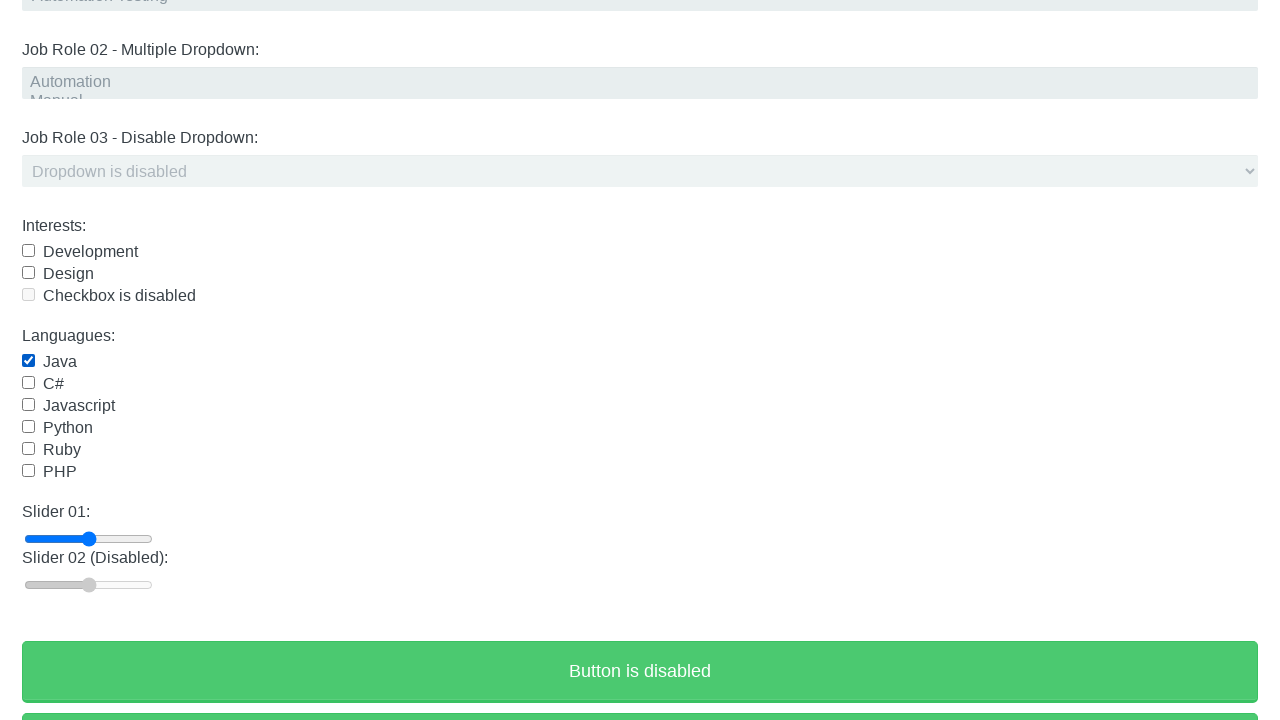

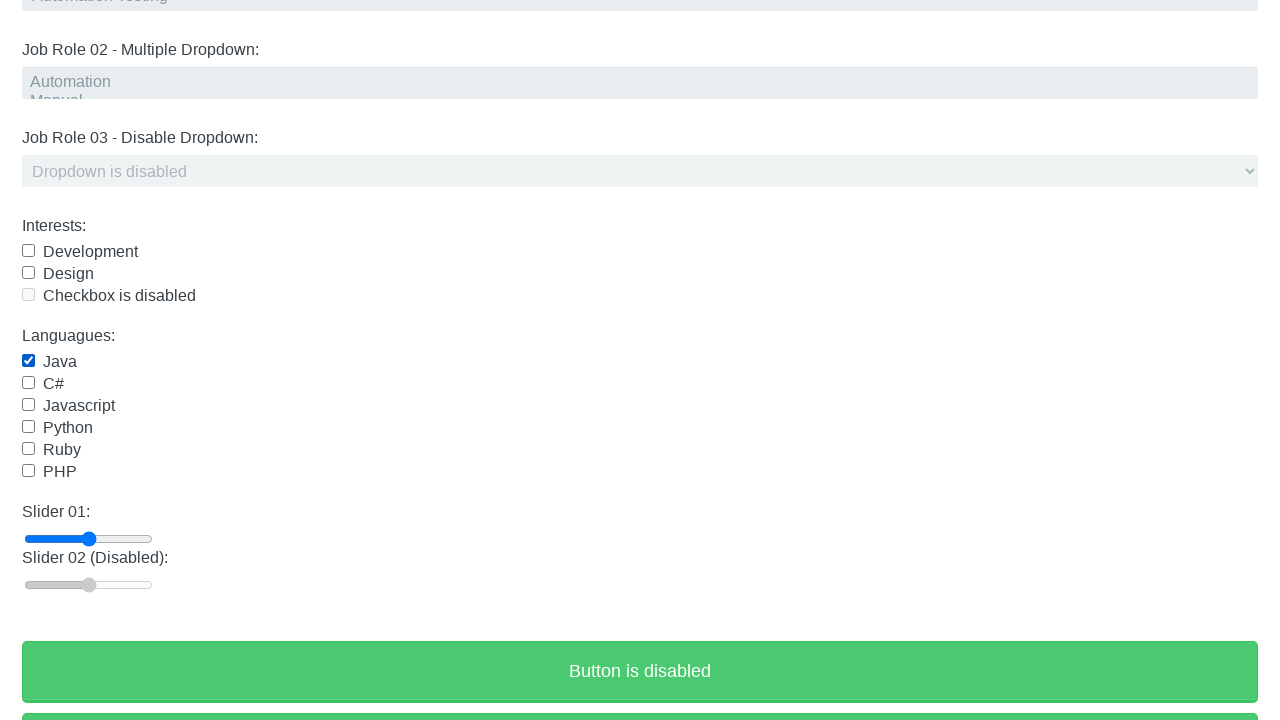